Navigates to the Selenium website homepage and clicks on the "Blog" link to navigate to the blog page

Starting URL: https://www.selenium.dev

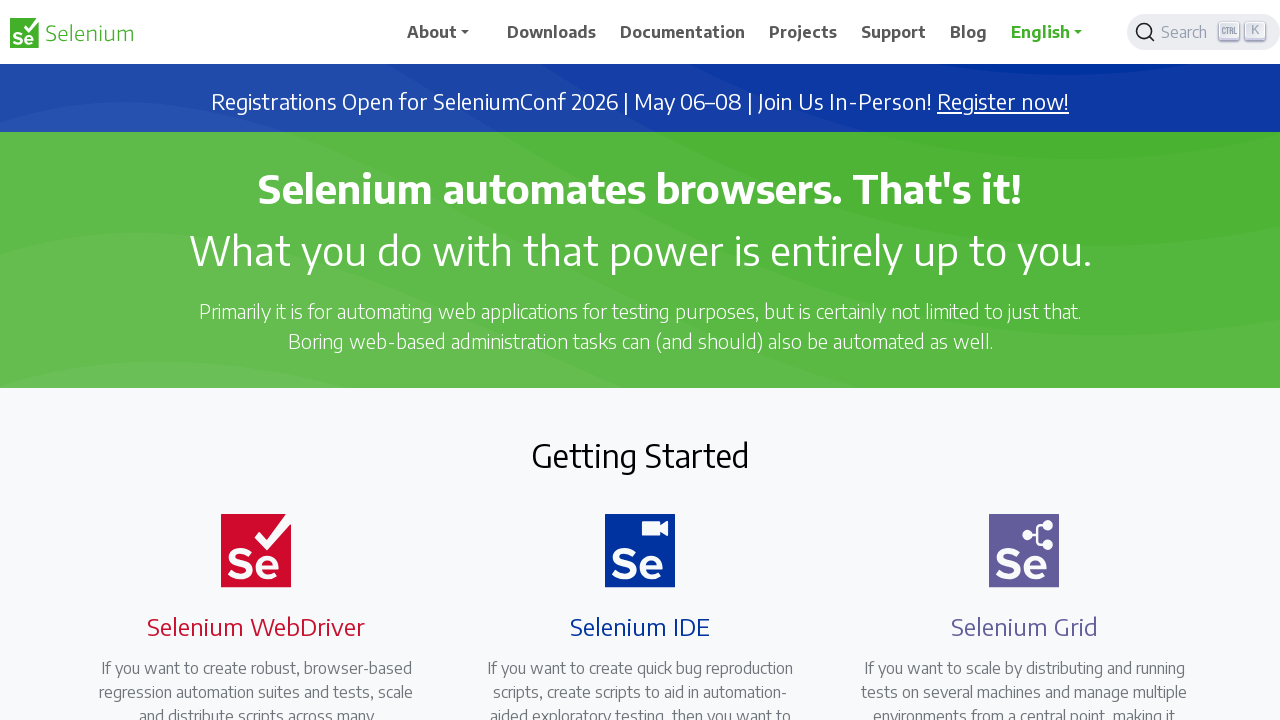

Navigated to Selenium website homepage
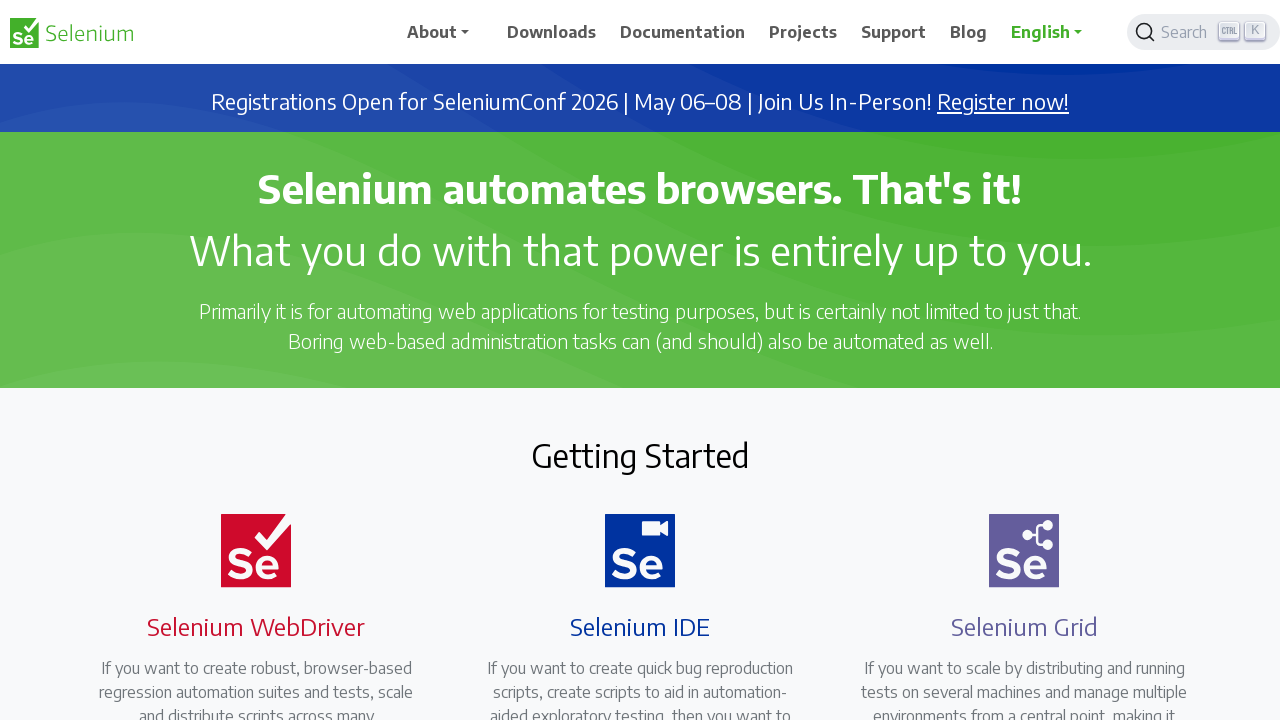

Clicked on the 'Blog' link at (969, 32) on text=Blog
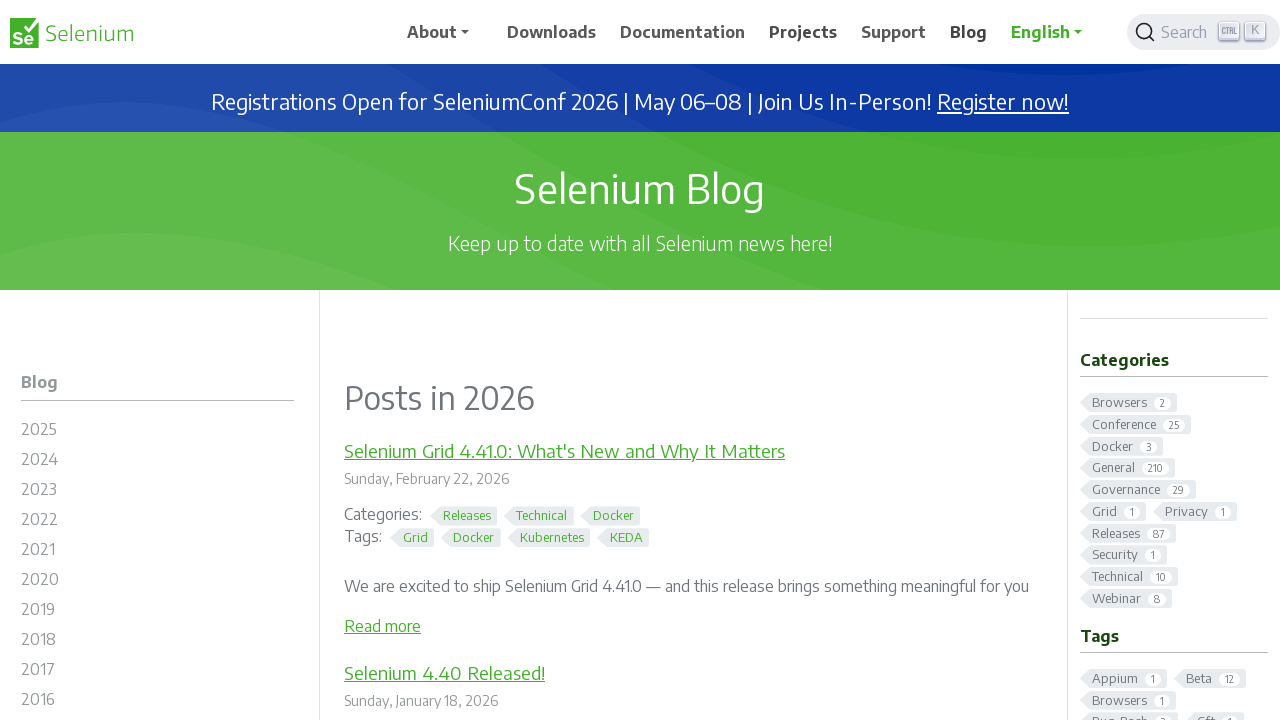

Blog page loaded and DOM content ready
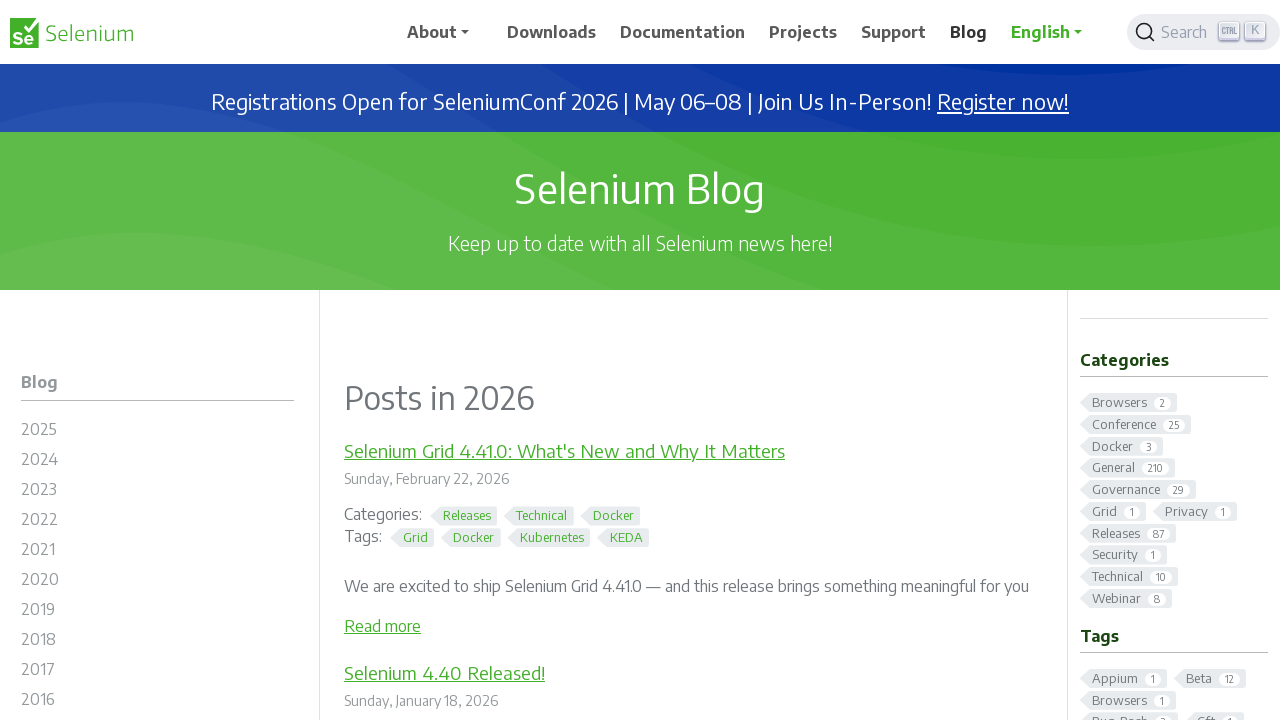

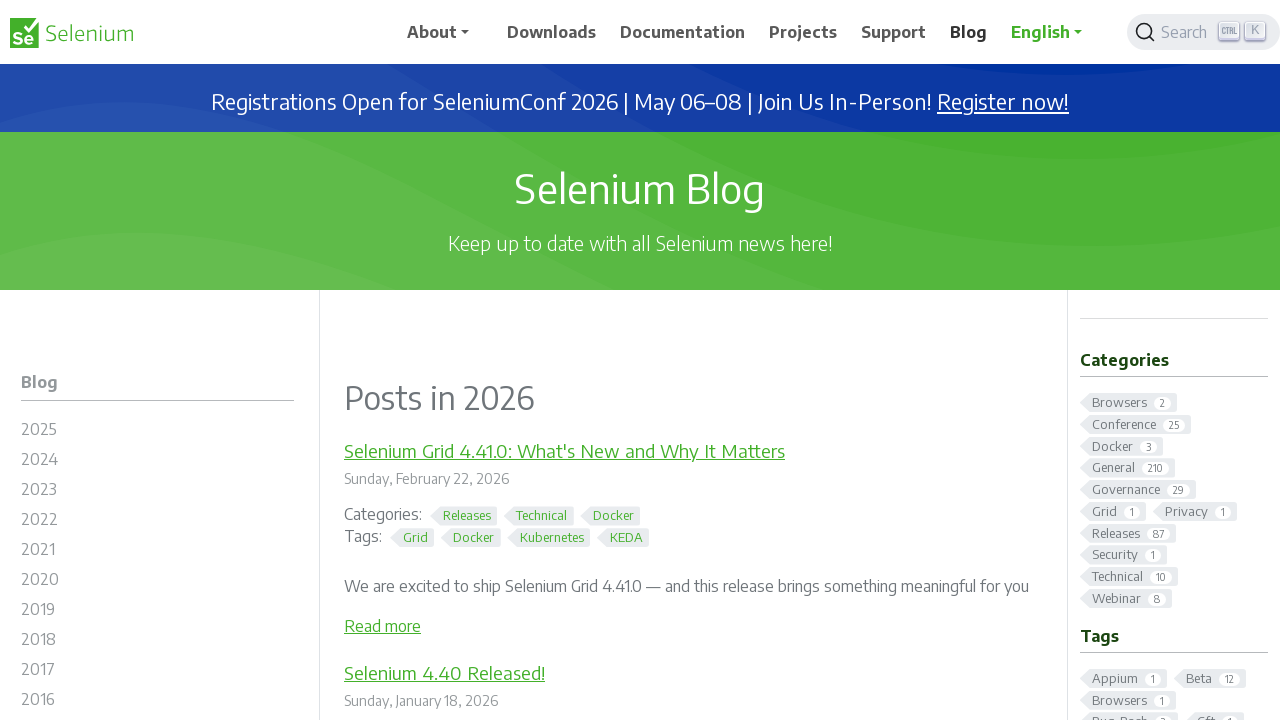